Tests the search functionality on dev.to by entering a search query, submitting the form, waiting for search results to load, and then clicking on the first article from the results.

Starting URL: https://dev.to

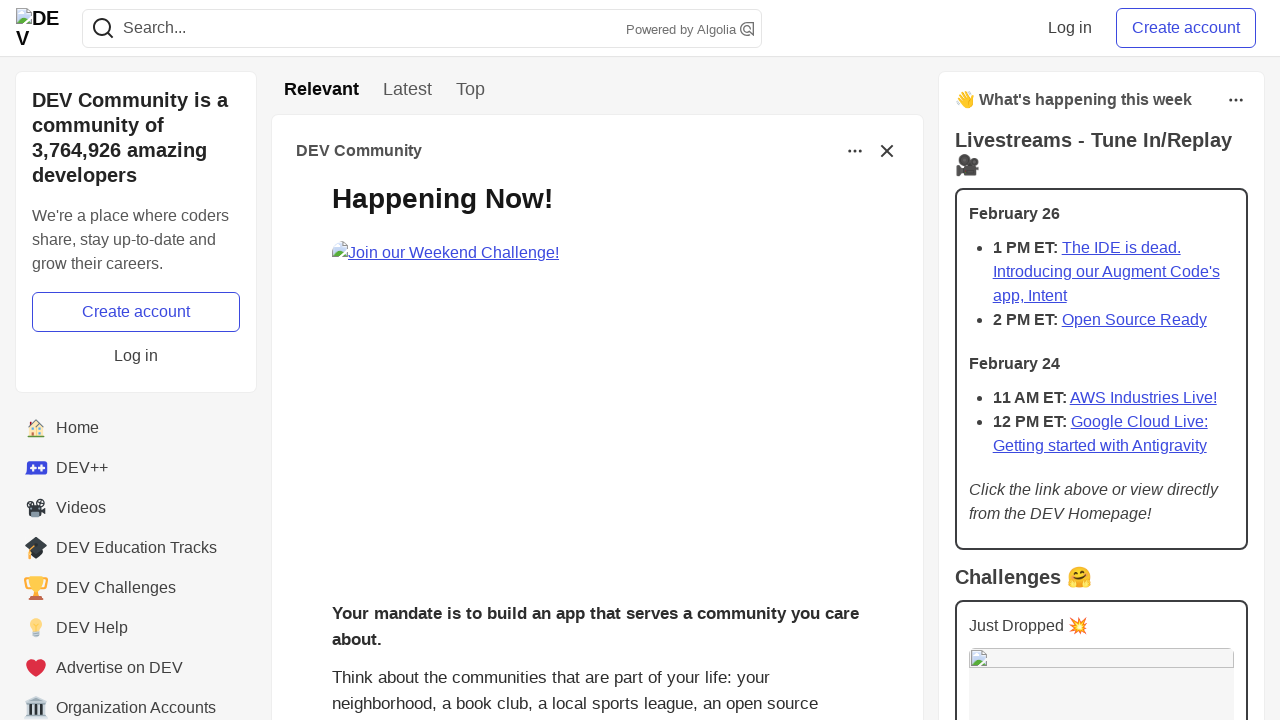

Entered 'playwright' search query into search field on #header-search input[type=text]
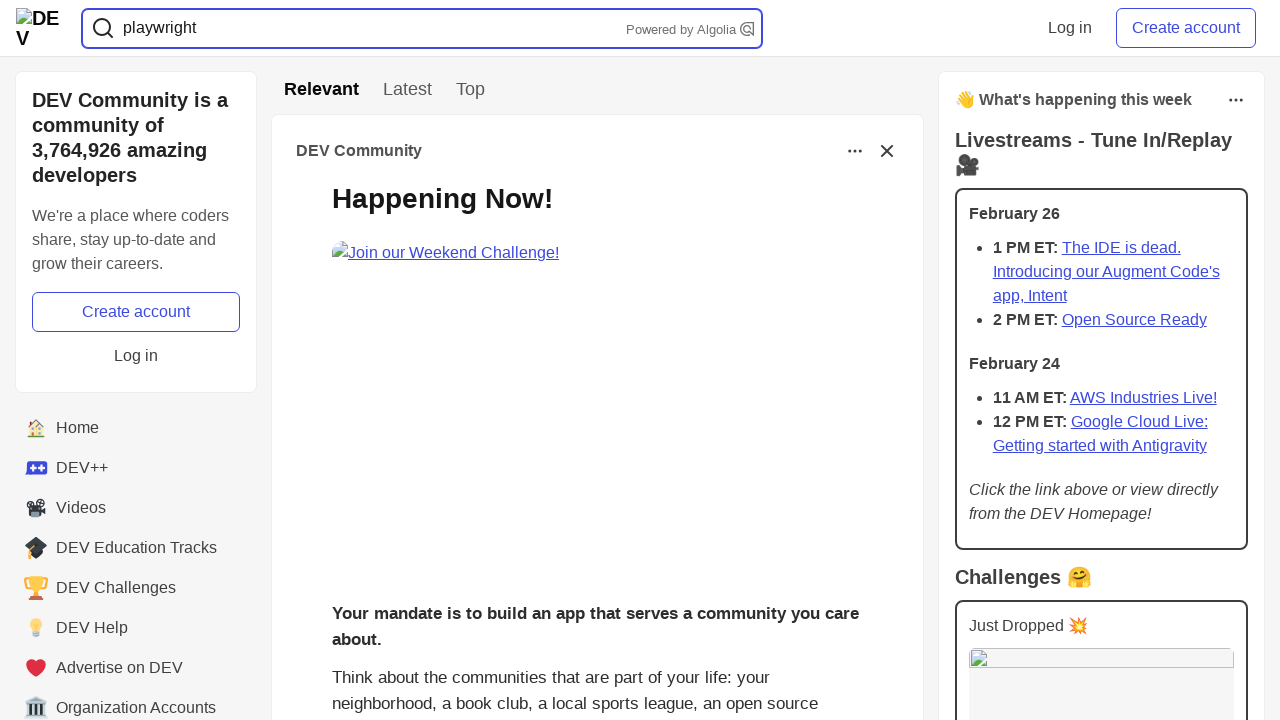

Clicked search submit button at (103, 28) on #header-search button[type=submit]
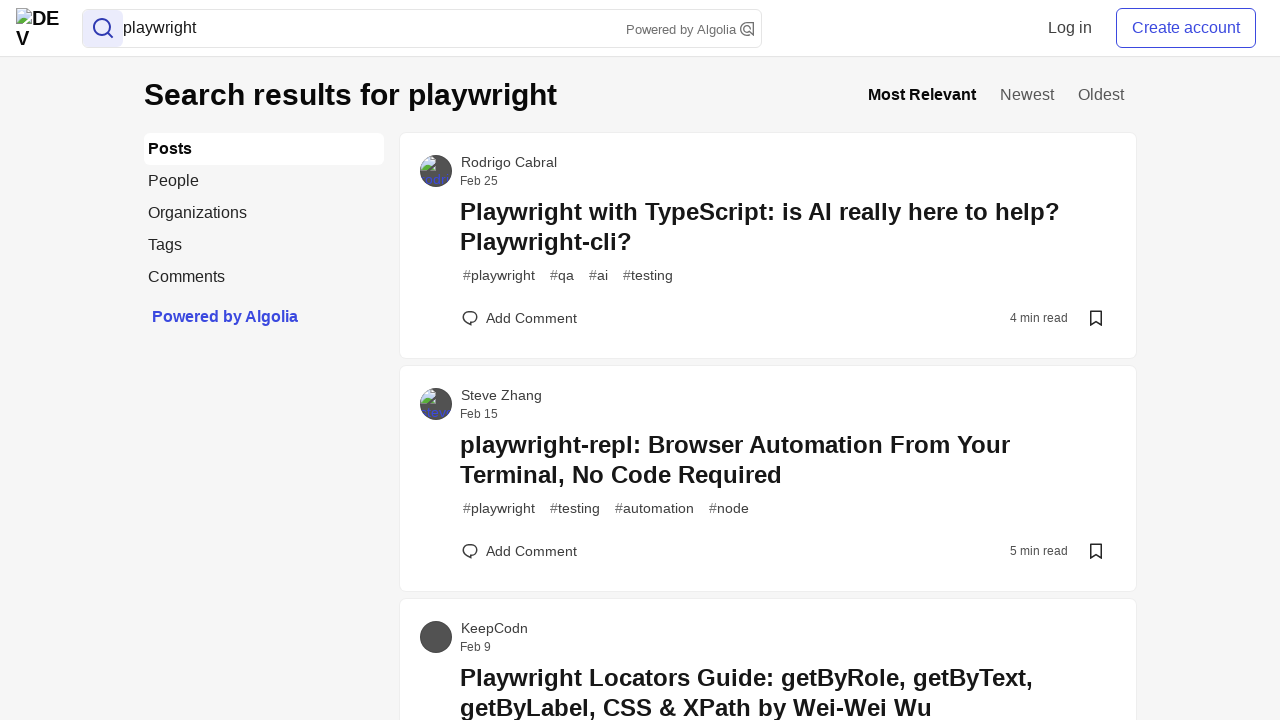

Search results loaded with articles
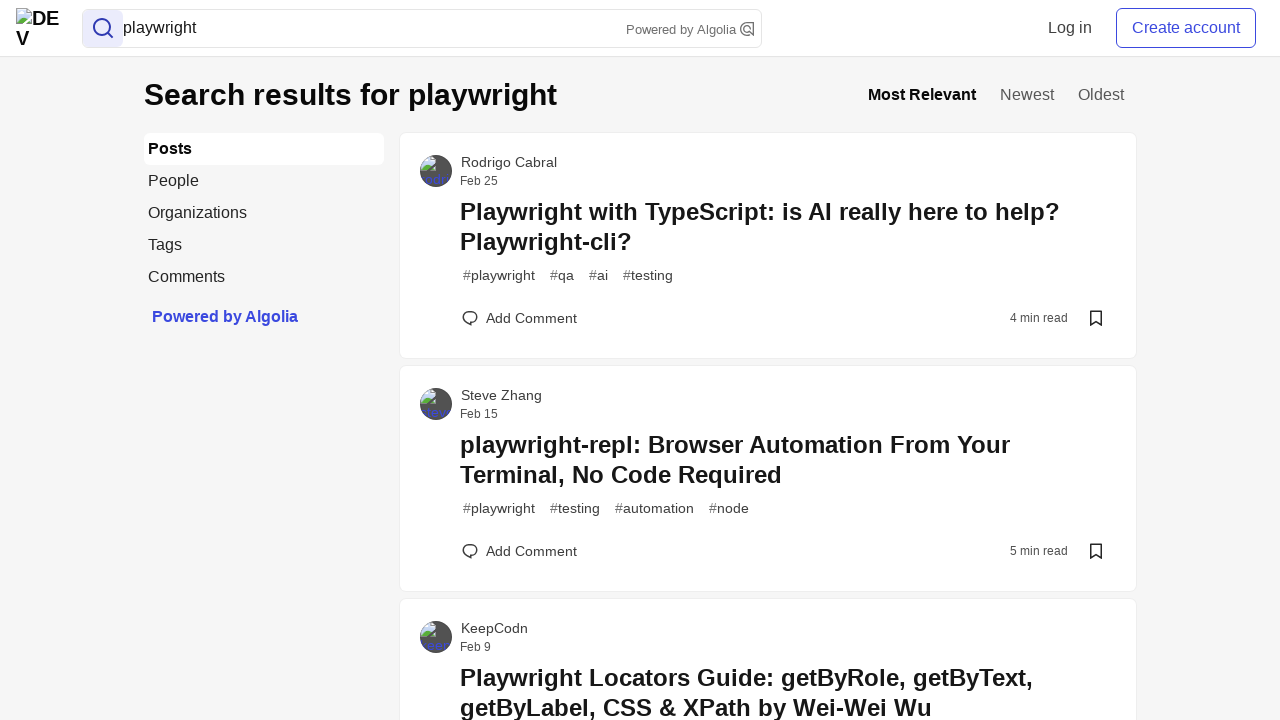

Clicked on first article from search results at (788, 227) on article.crayons-story h3 a >> nth=0
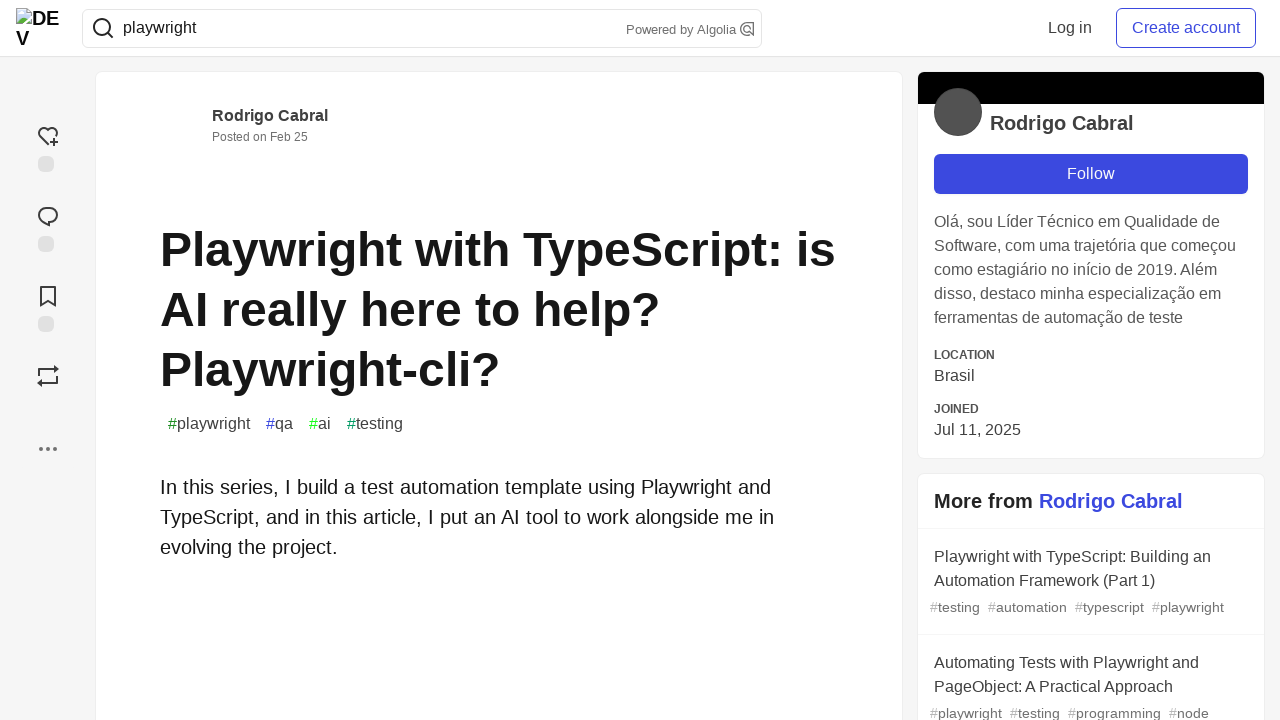

Article page loaded with heading present
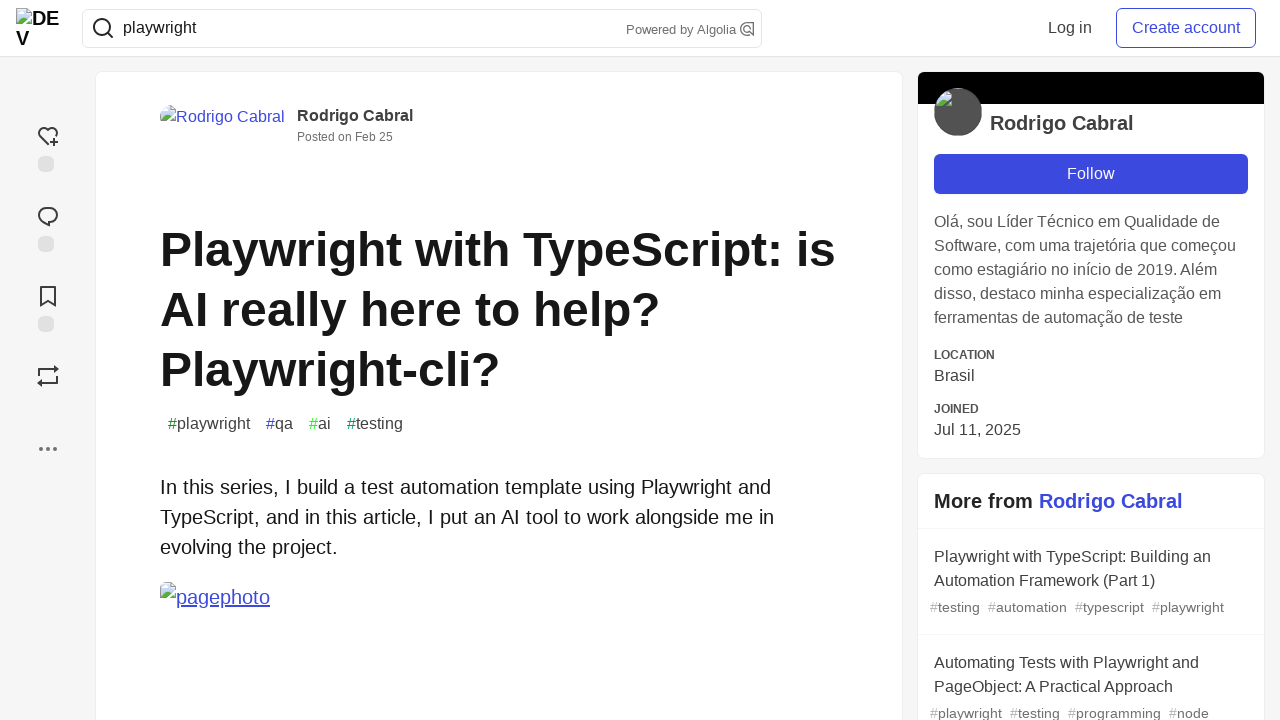

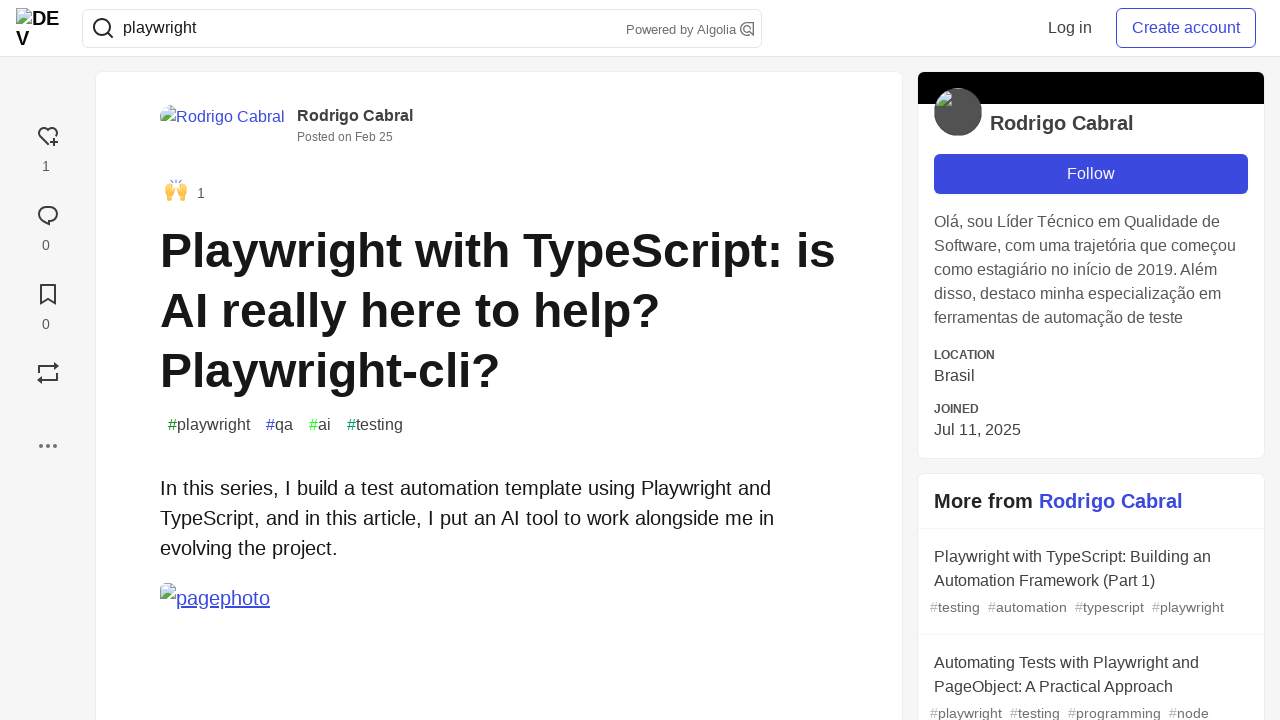